Navigates to the login page and waits for the Login button to be visible

Starting URL: https://rahulshettyacademy.com/client

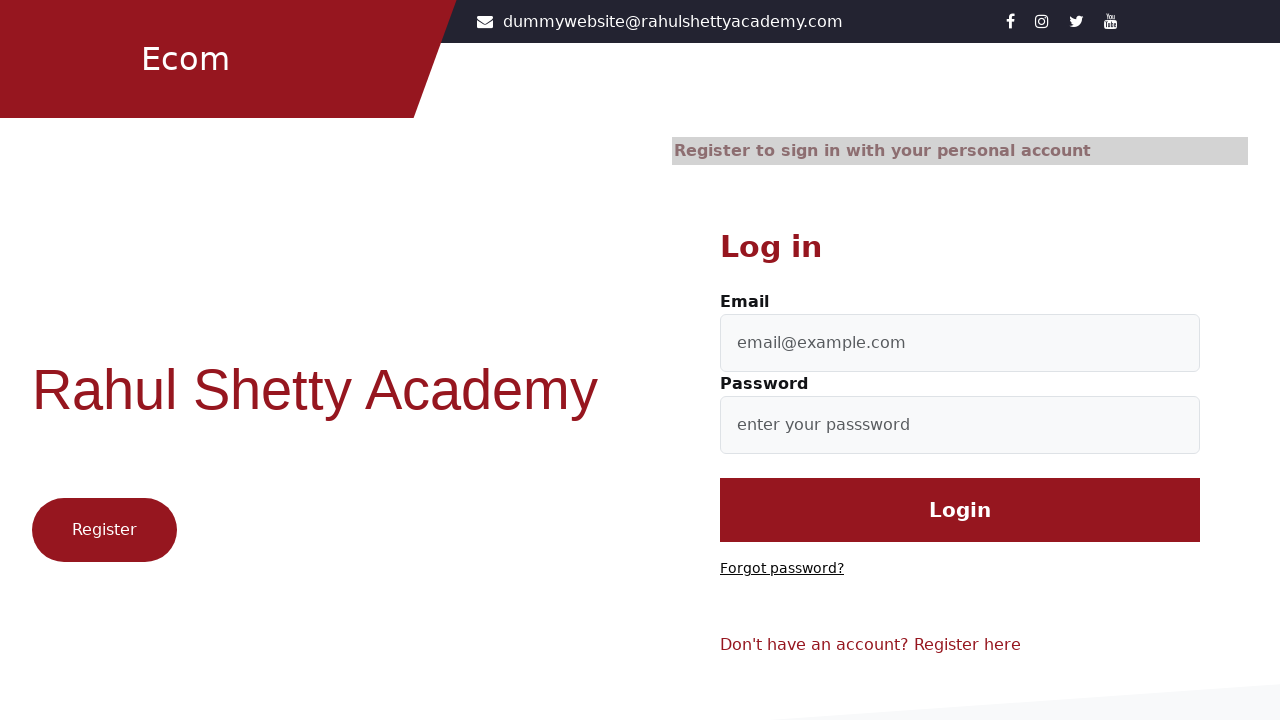

Navigated to login page at https://rahulshettyacademy.com/client
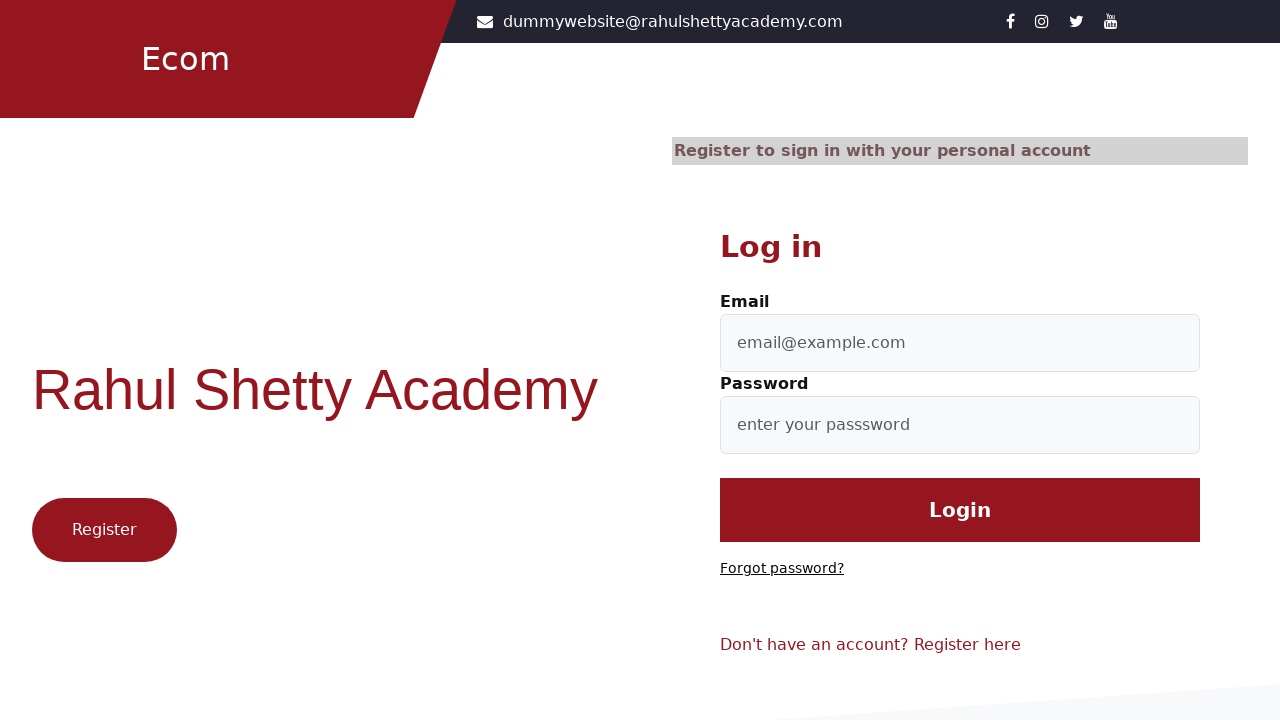

Login button is now visible and ready
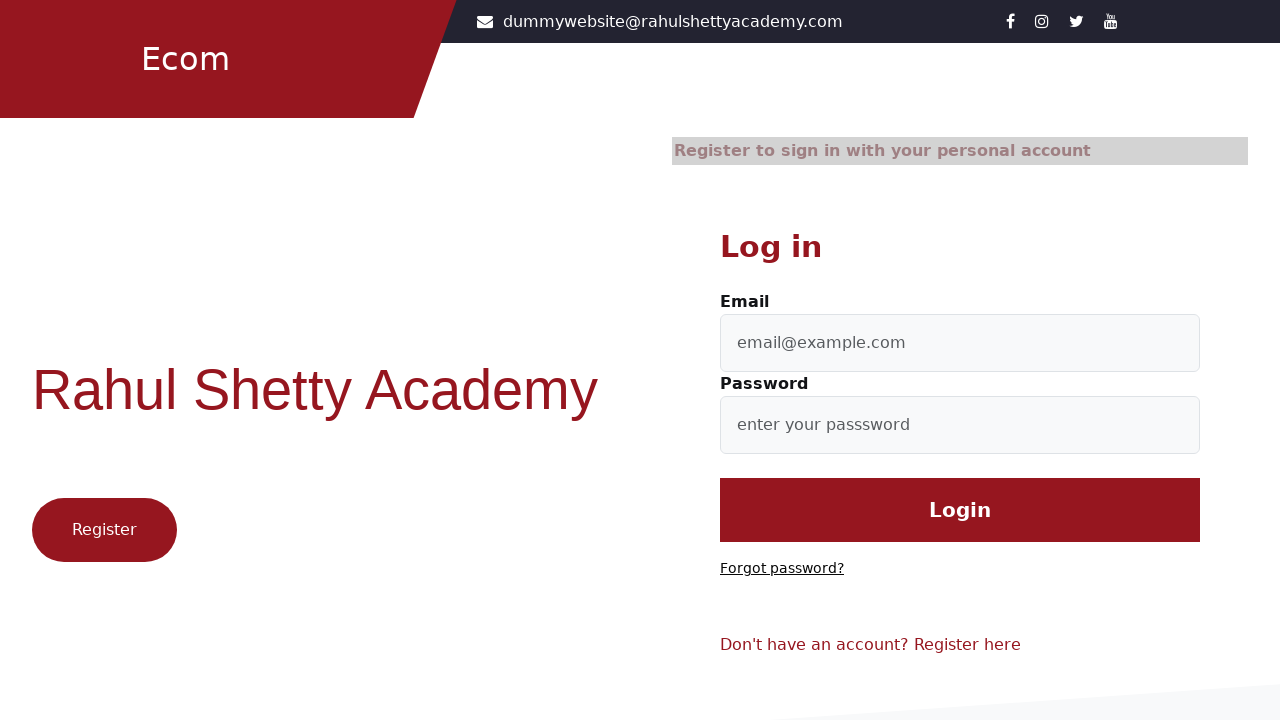

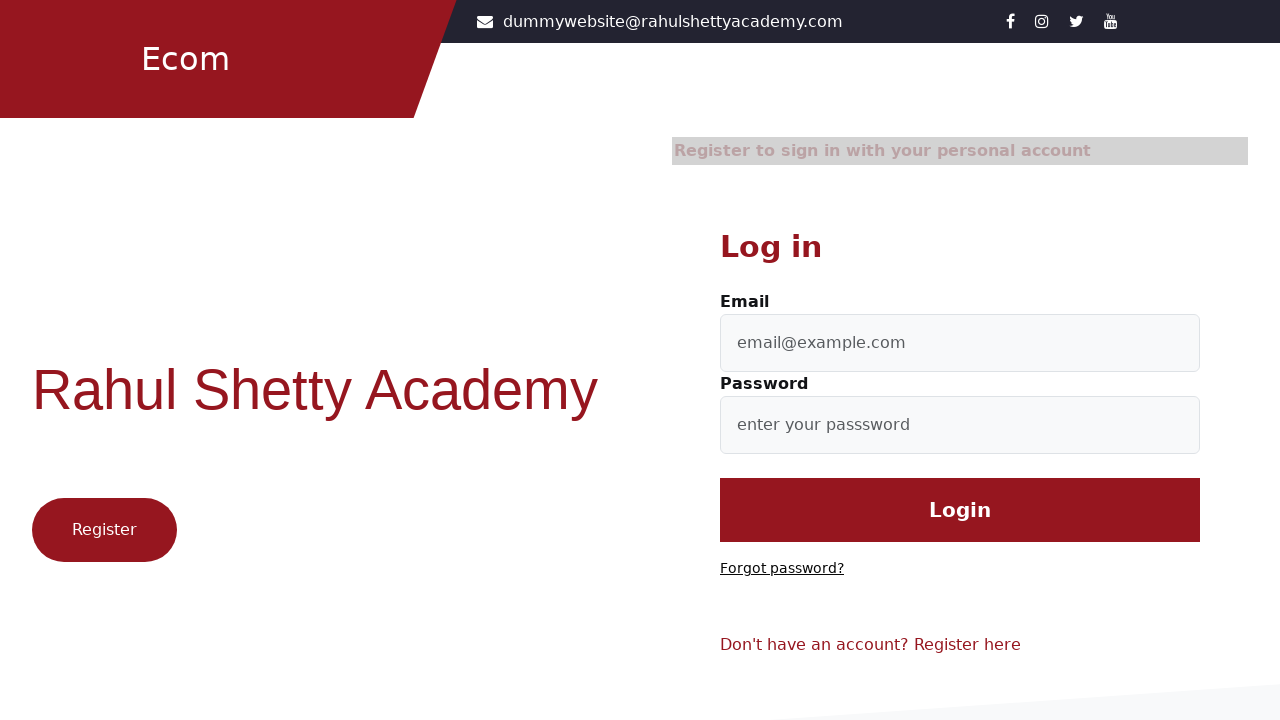